Tests that registration fails with an appropriate error message when attempting to register with an already existing username.

Starting URL: https://buggy.justtestit.org/

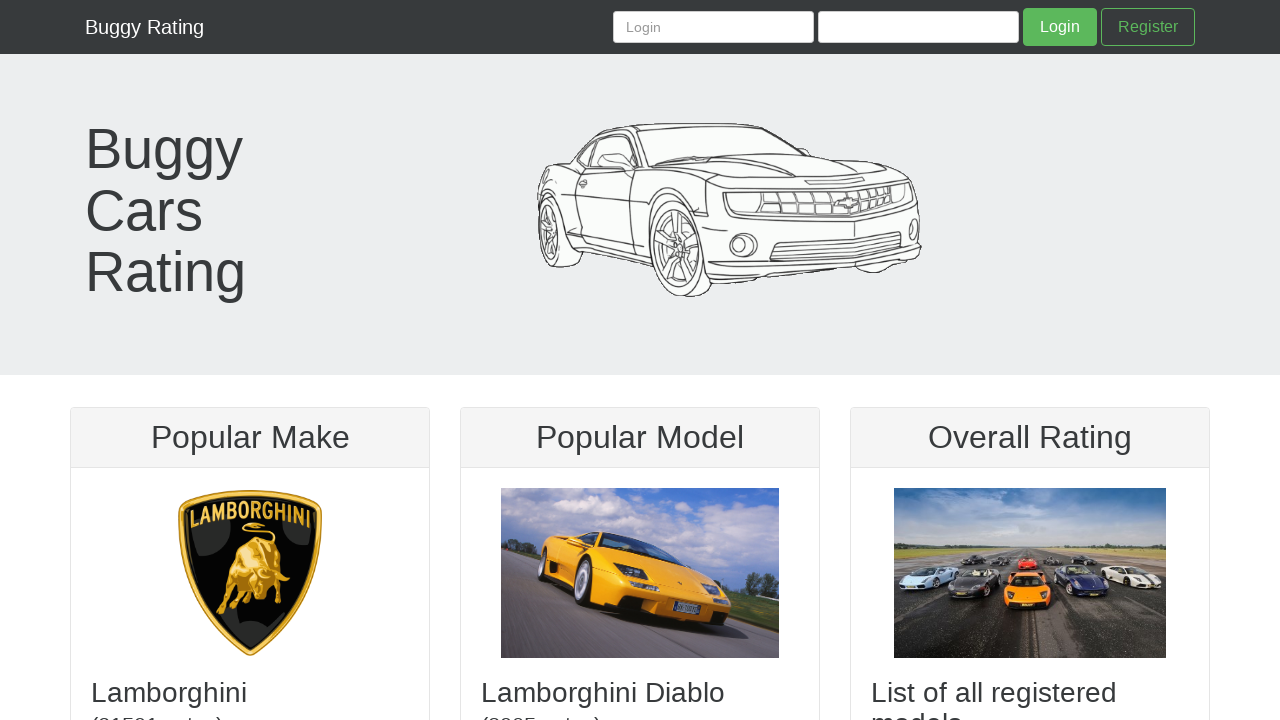

Clicked on Register link at (1148, 27) on internal:role=link[name="Register"i]
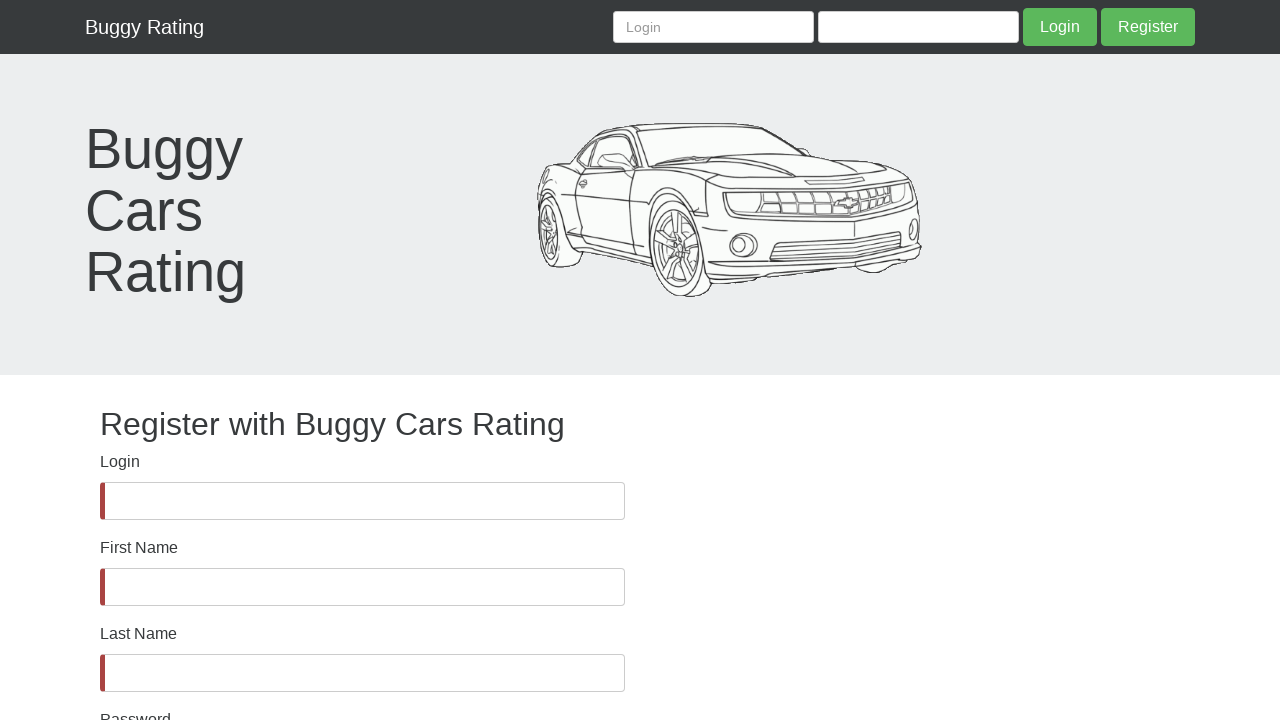

Clicked on Login field at (362, 501) on internal:label="Login"i
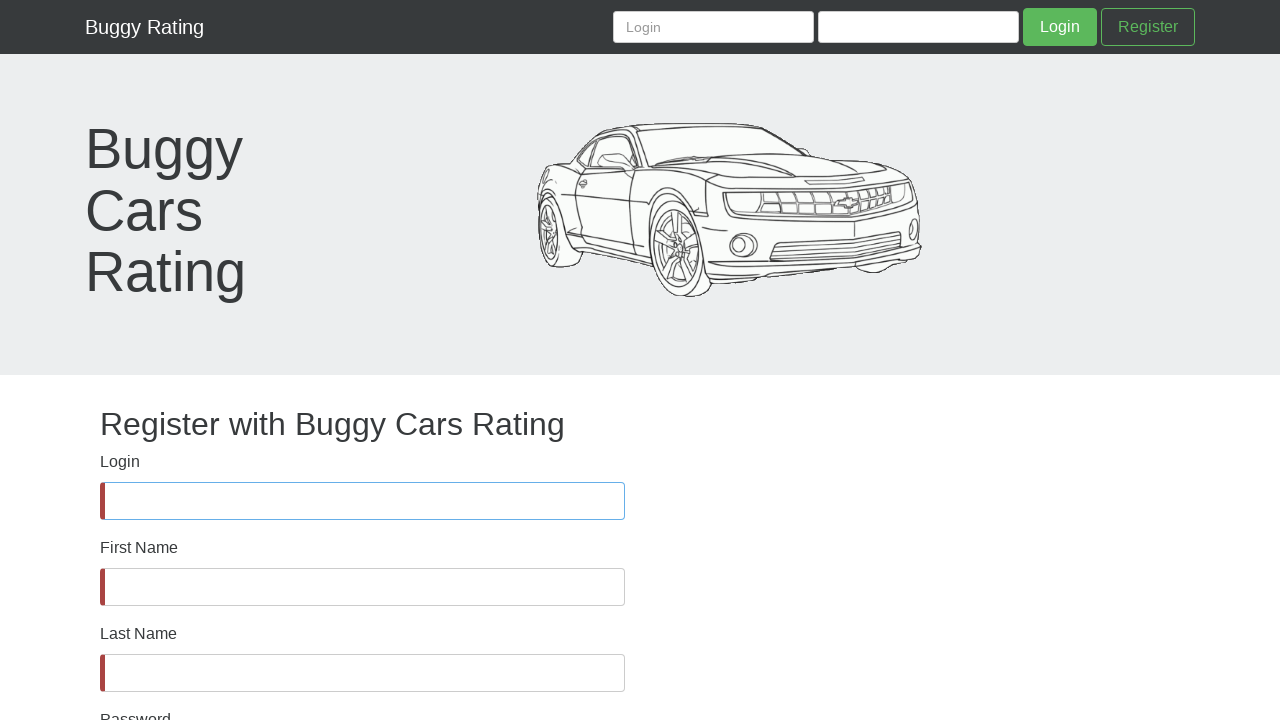

Filled Login field with existing username 'usernamejosep2' on internal:label="Login"i
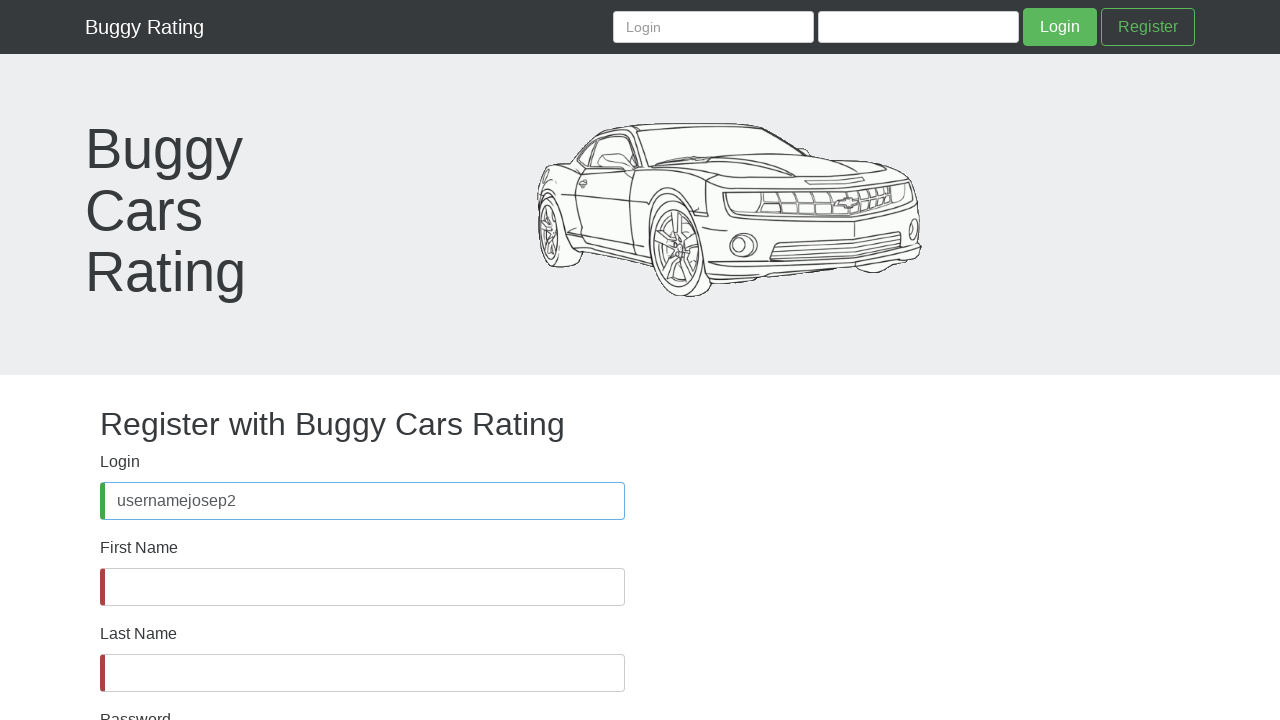

Clicked on First Name field at (362, 587) on internal:label="First Name"i
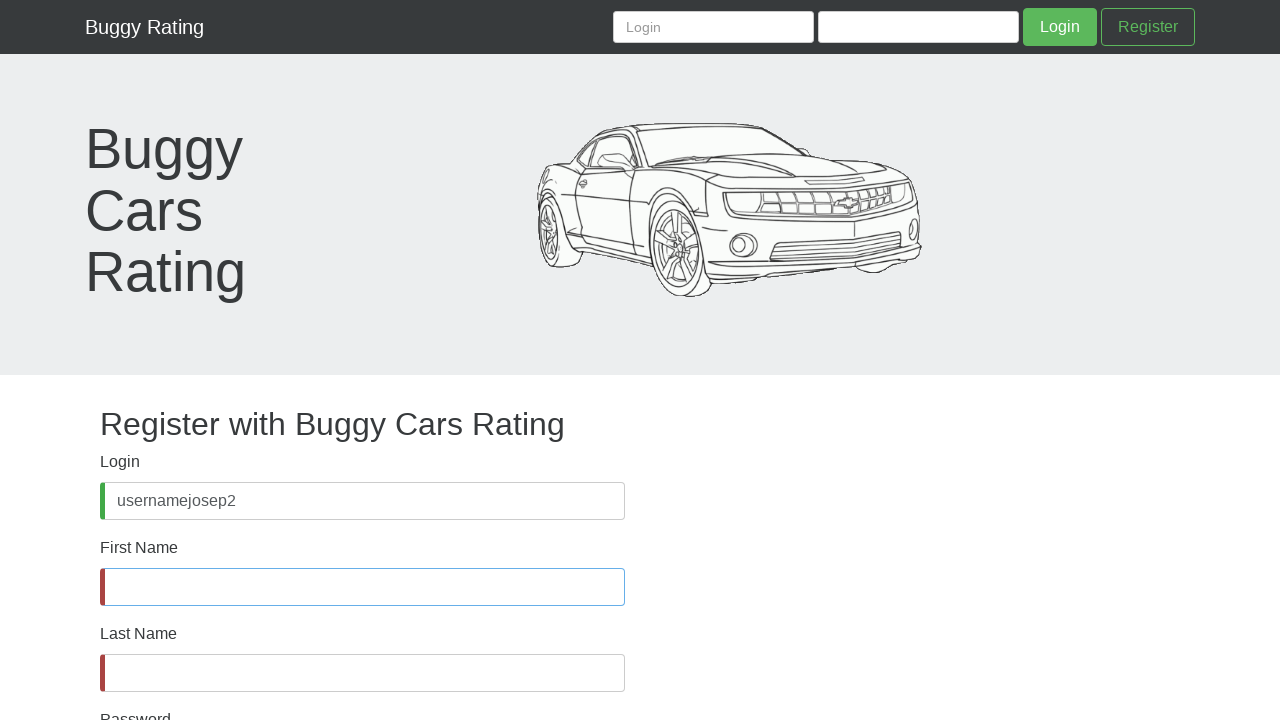

Filled First Name field with 'josep' on internal:label="First Name"i
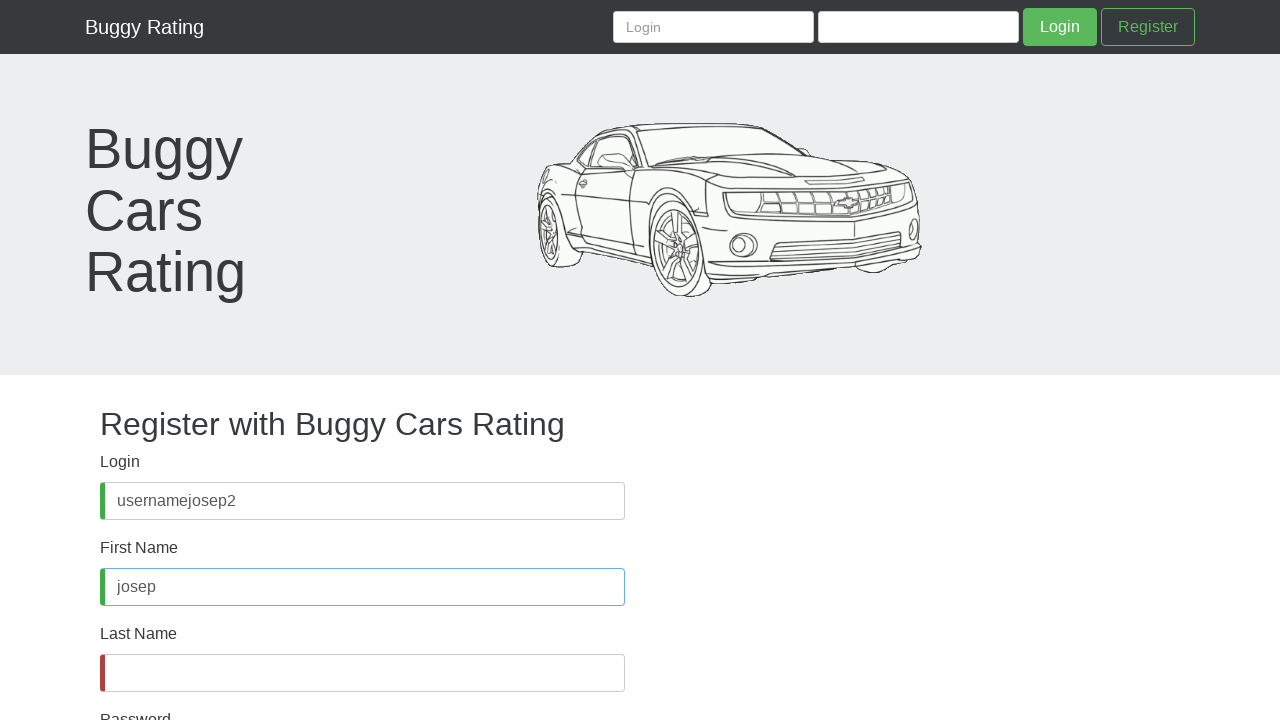

Clicked on Last Name field at (362, 673) on internal:label="Last Name"i
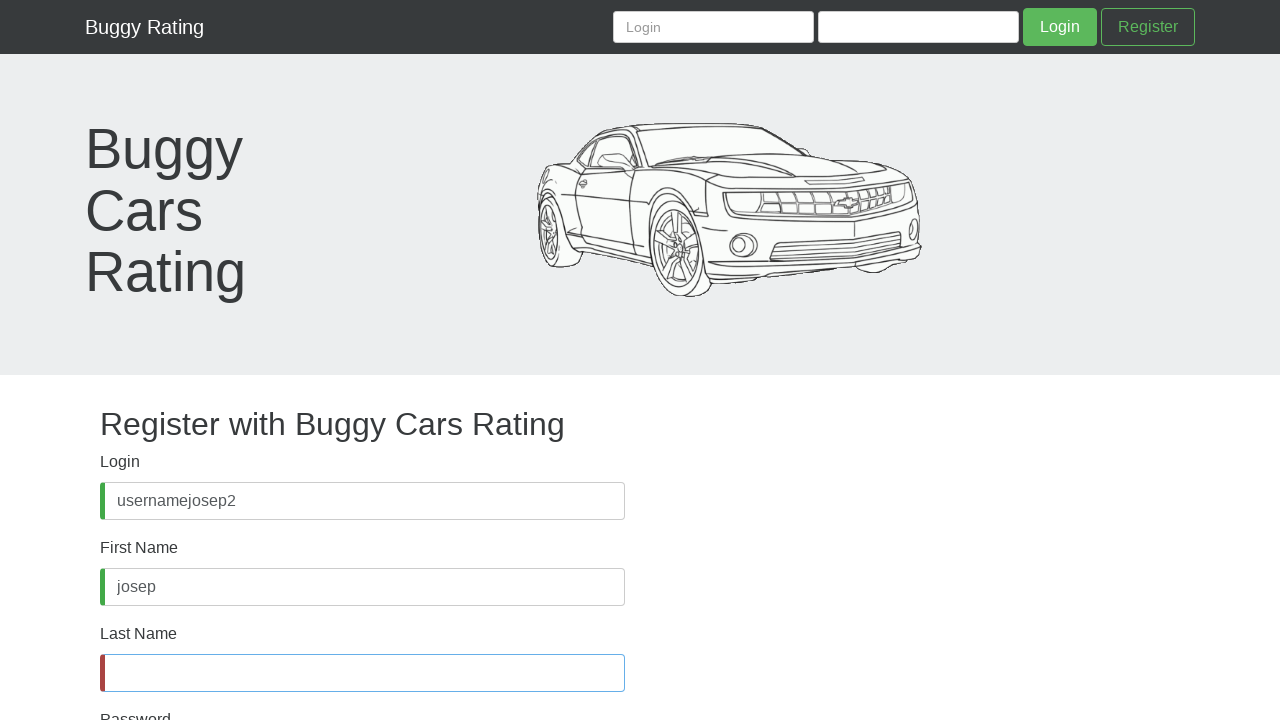

Filled Last Name field with 'pepito' on internal:label="Last Name"i
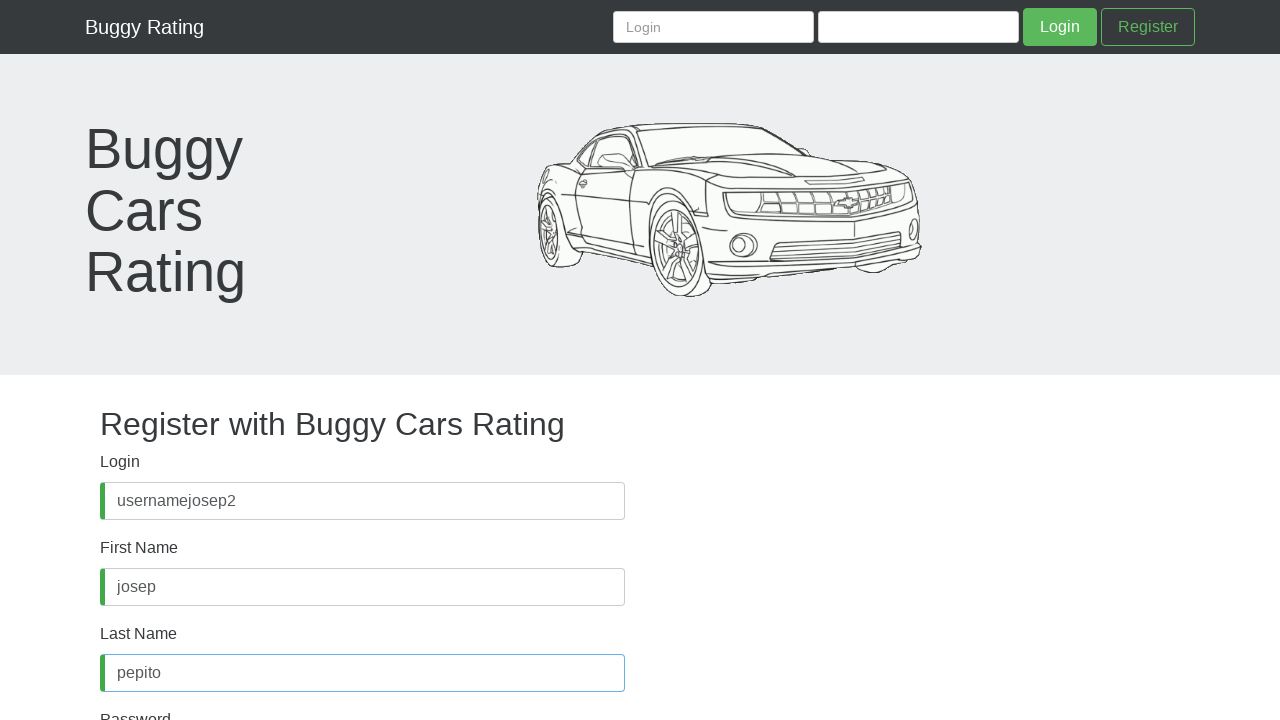

Clicked on Password field at (362, 488) on internal:label="Password"s
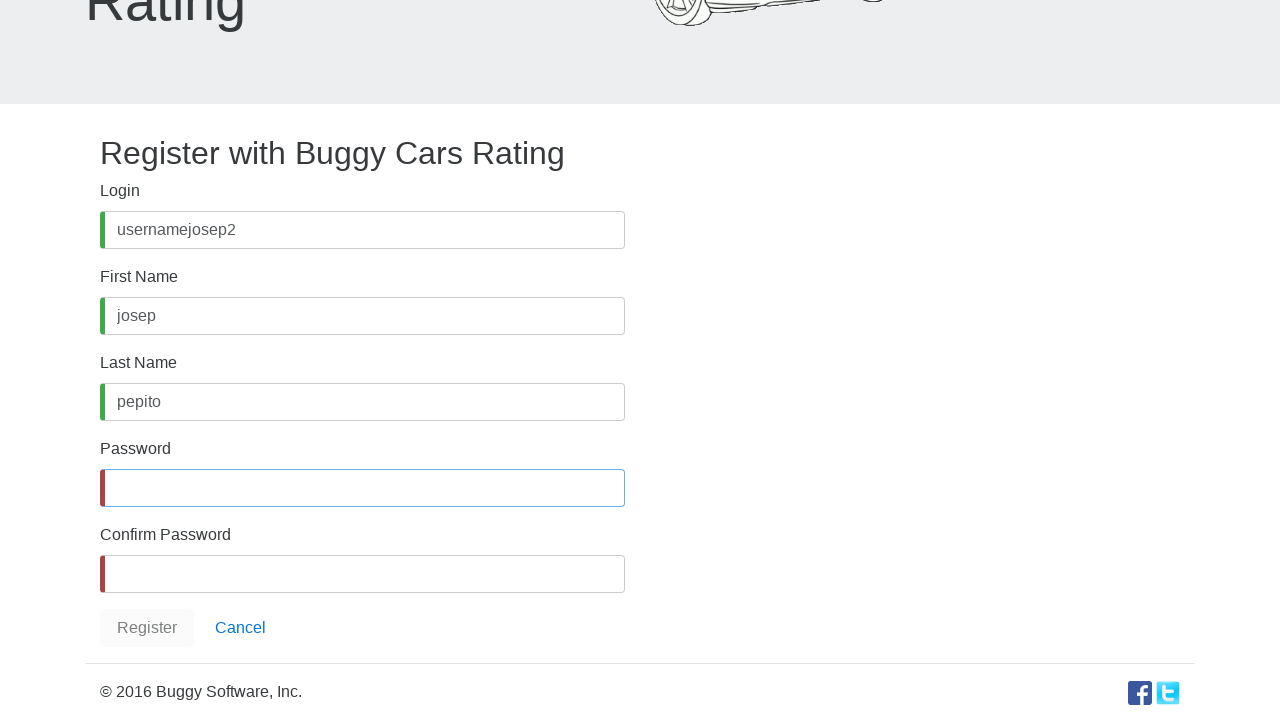

Filled Password field with 'Qwe12345@' on internal:label="Password"s
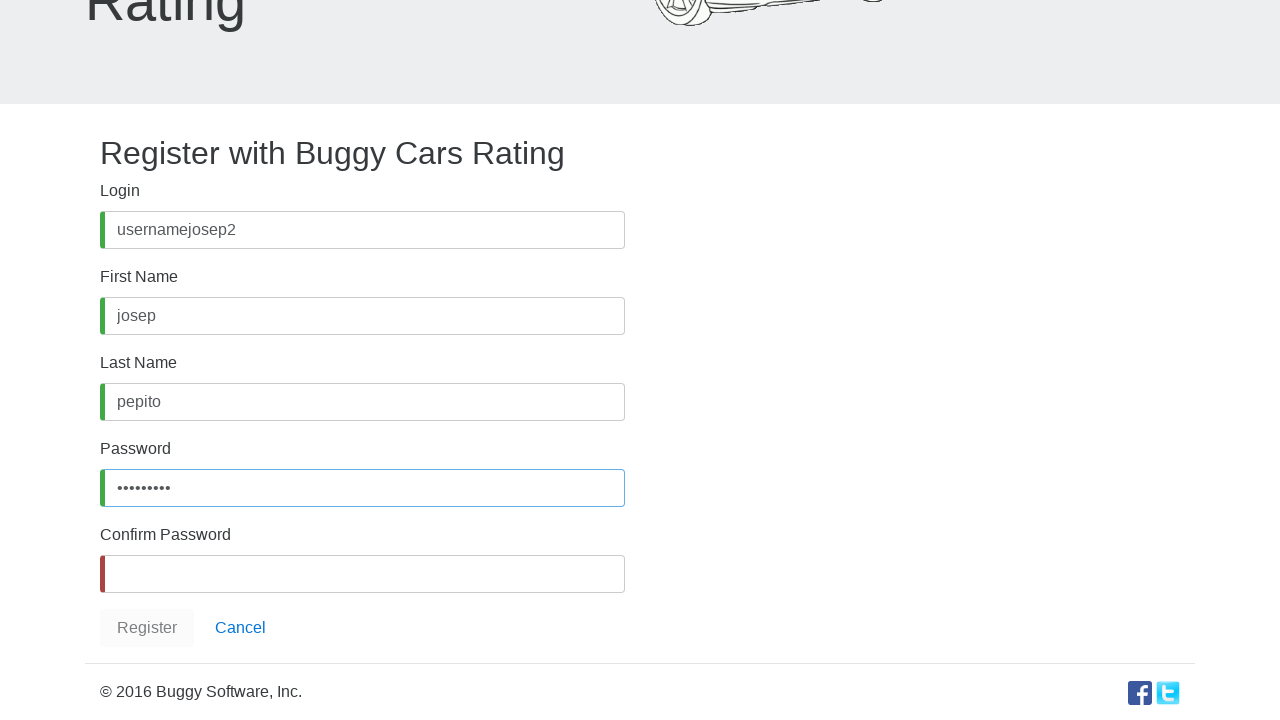

Clicked on Confirm Password field at (362, 574) on internal:label="Confirm Password"i
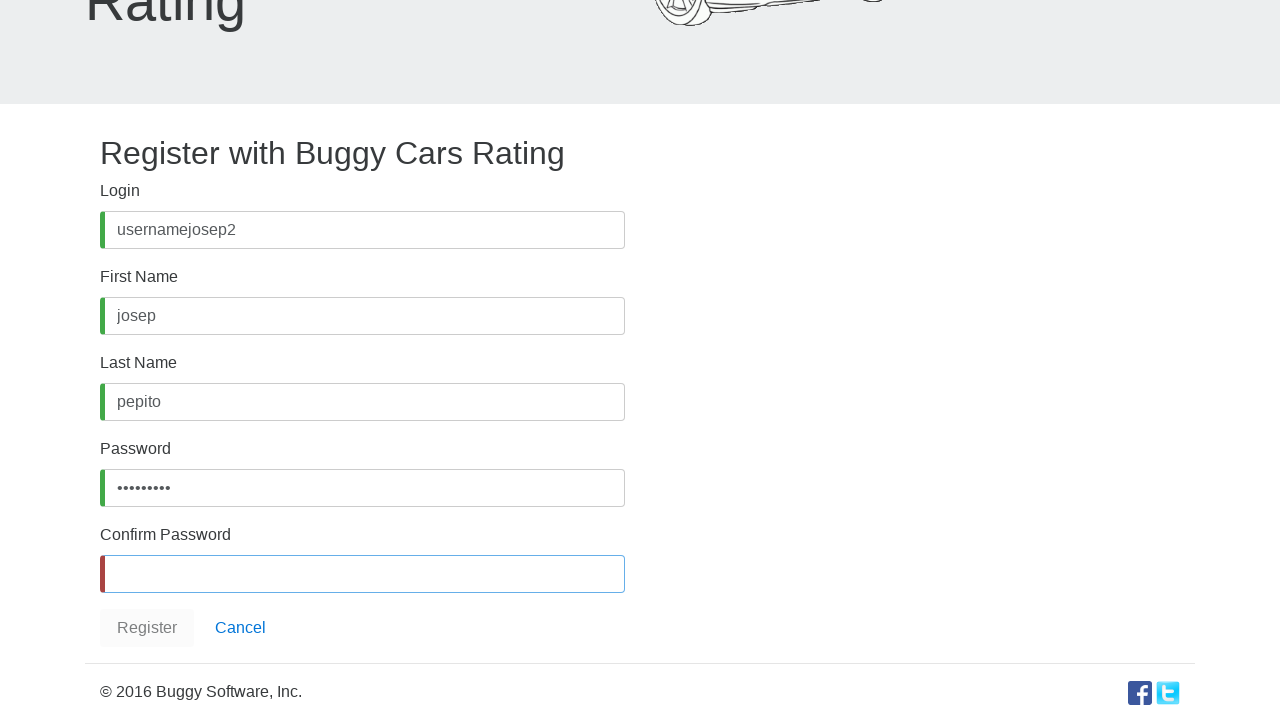

Filled Confirm Password field with 'Qwe12345@' on internal:label="Confirm Password"i
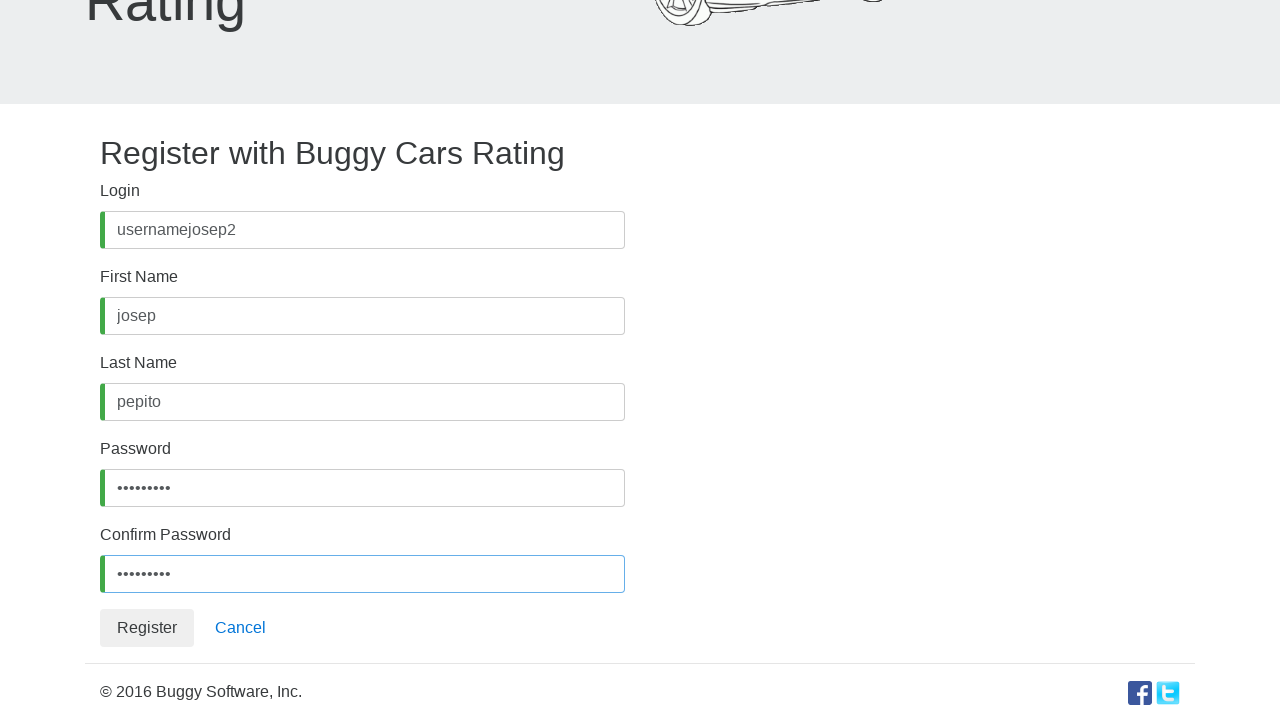

Clicked Register button to submit registration form at (147, 628) on internal:role=button[name="Register"i]
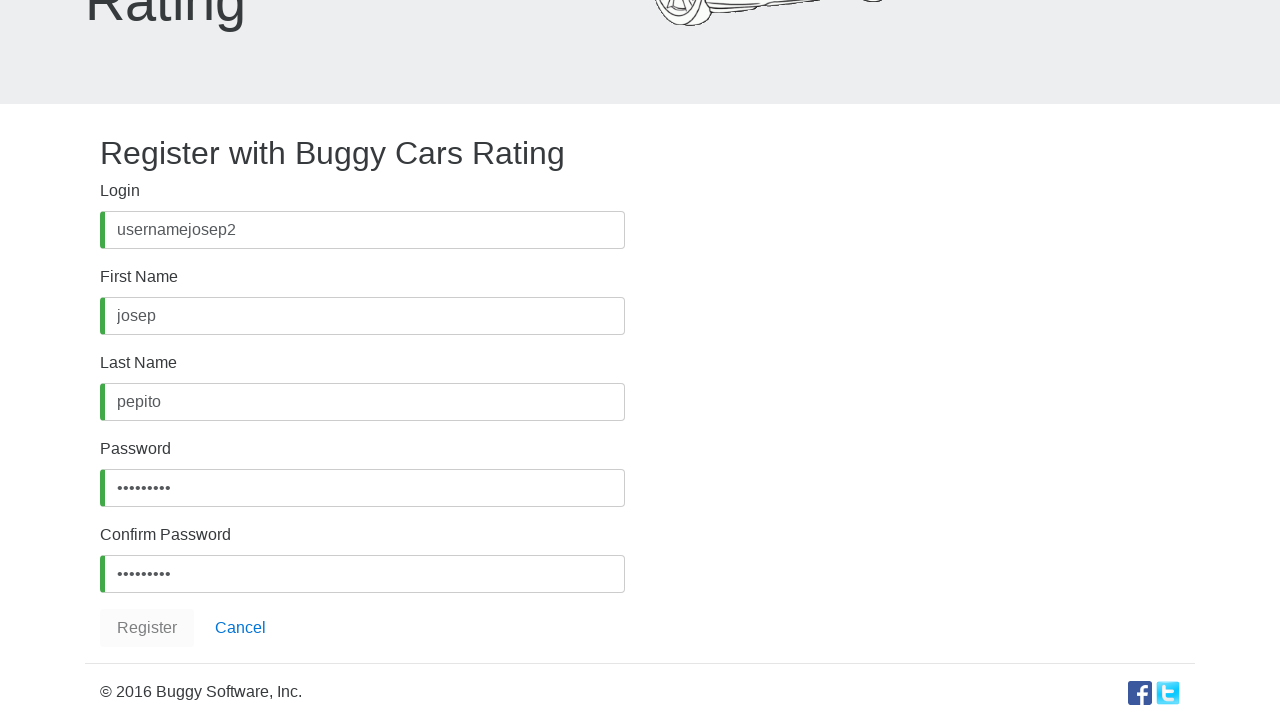

Verified error message 'UsernameExistsException: User already exists' is displayed at (362, 690) on internal:text="UsernameExistsException: User already exists"i
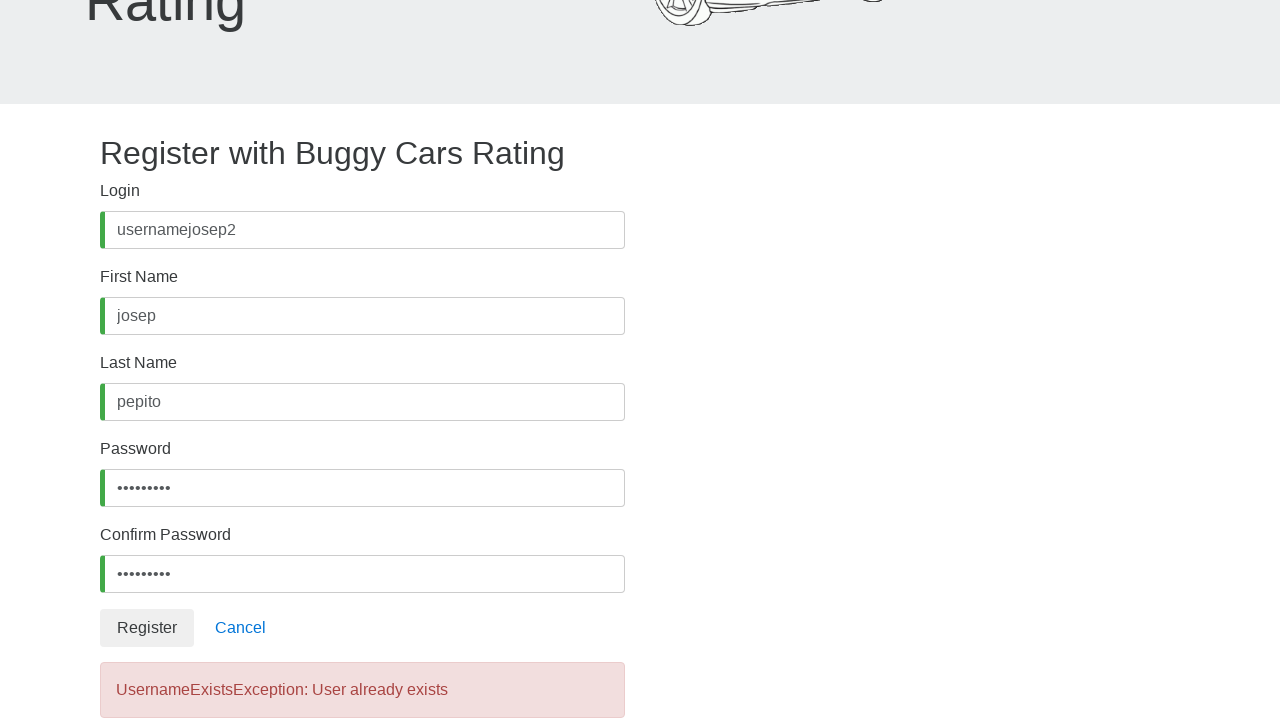

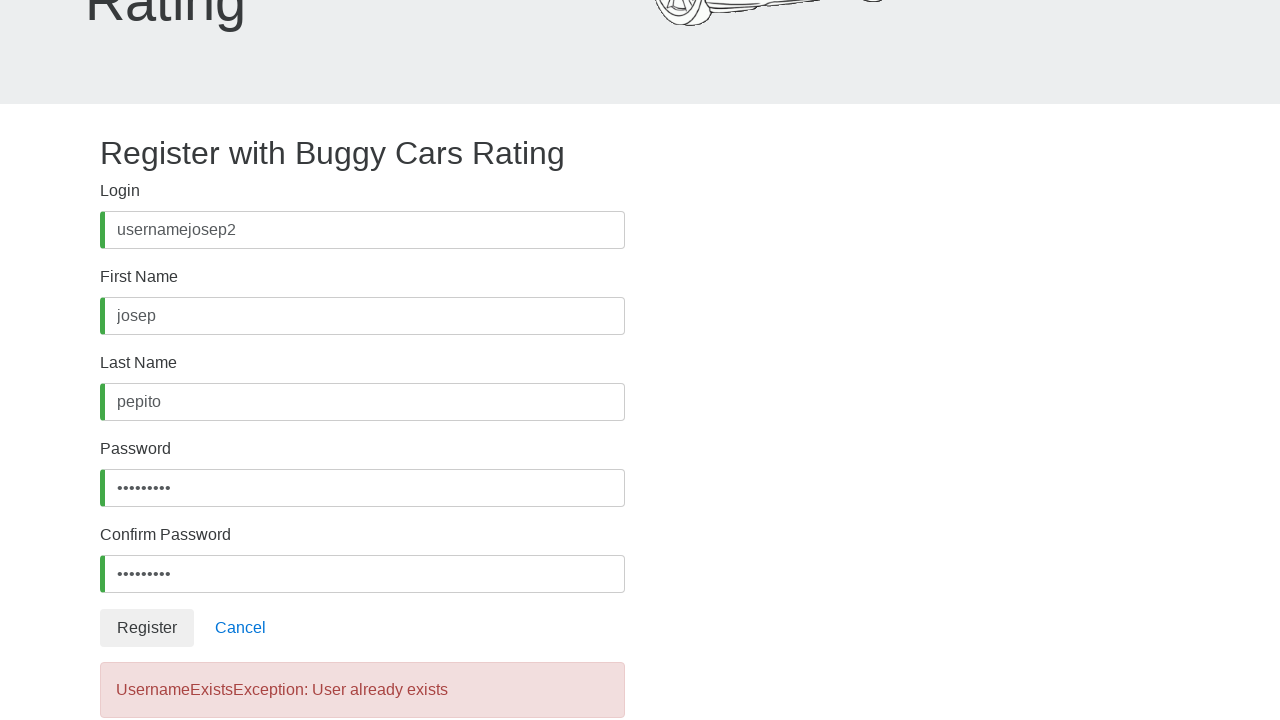